Navigates through multiple GeeksforGeeks course pages and verifies that course information elements are present including title, image, description, overview, content, instructor details, and ratings

Starting URL: https://www.geeksforgeeks.org/courses/android-by-kotlin?itm_source=geeksforgeeks&itm_medium=main_header&itm_campaign=courses

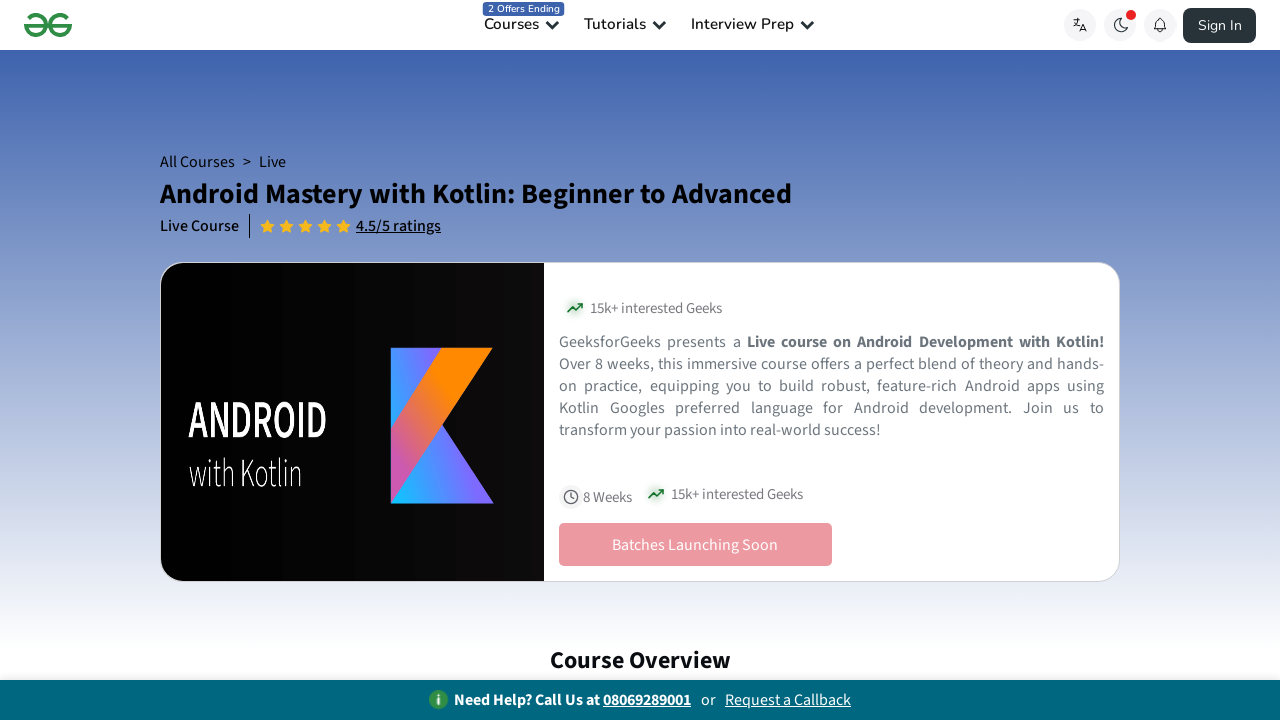

Navigated to course page 1: https://www.geeksforgeeks.org/courses/mastering-generative-ai-and-chat-gpt?itm_source=geeksforgeeks&itm_medium=main_header&itm_campaign=courses
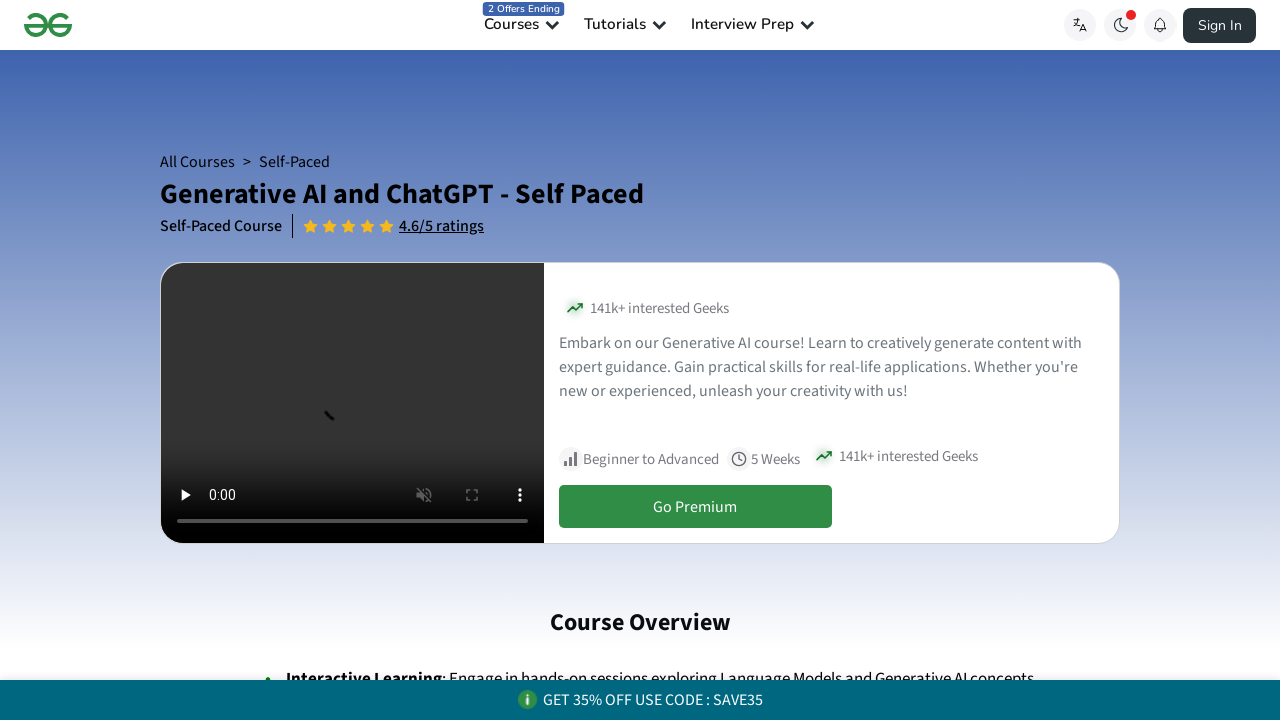

Course title (h1) element is present
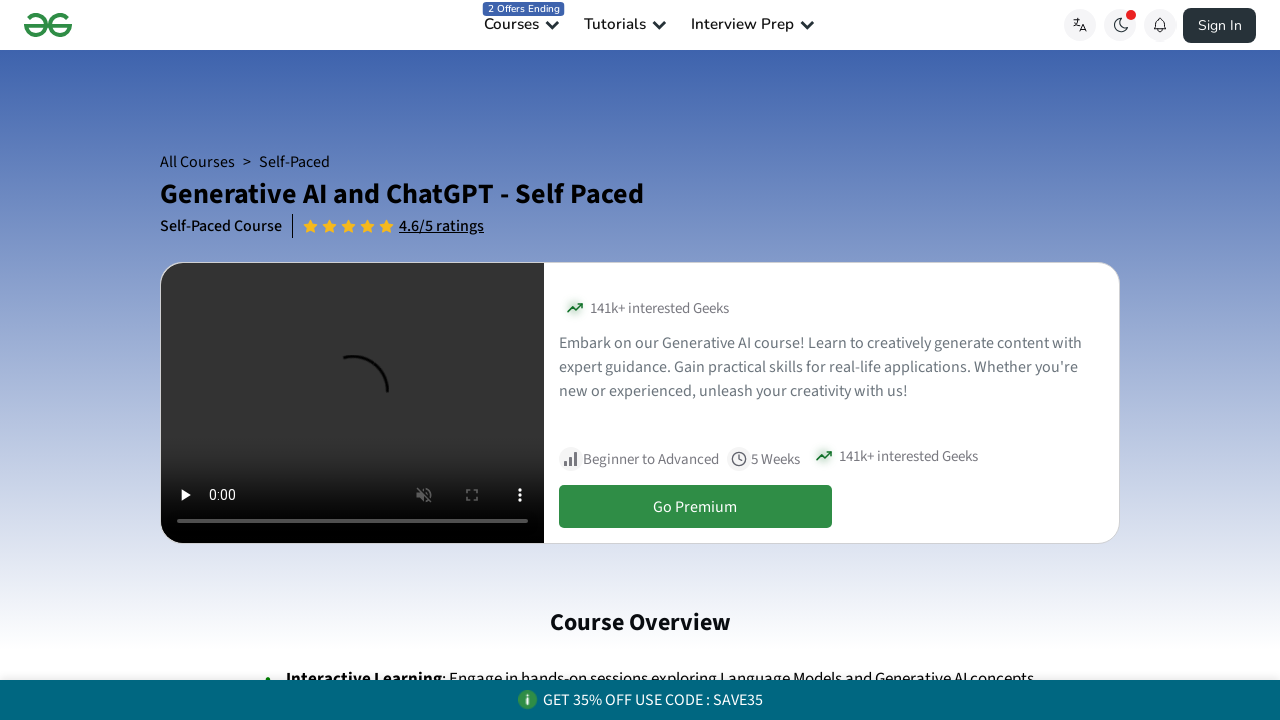

Course thumbnail image element not present (optional)
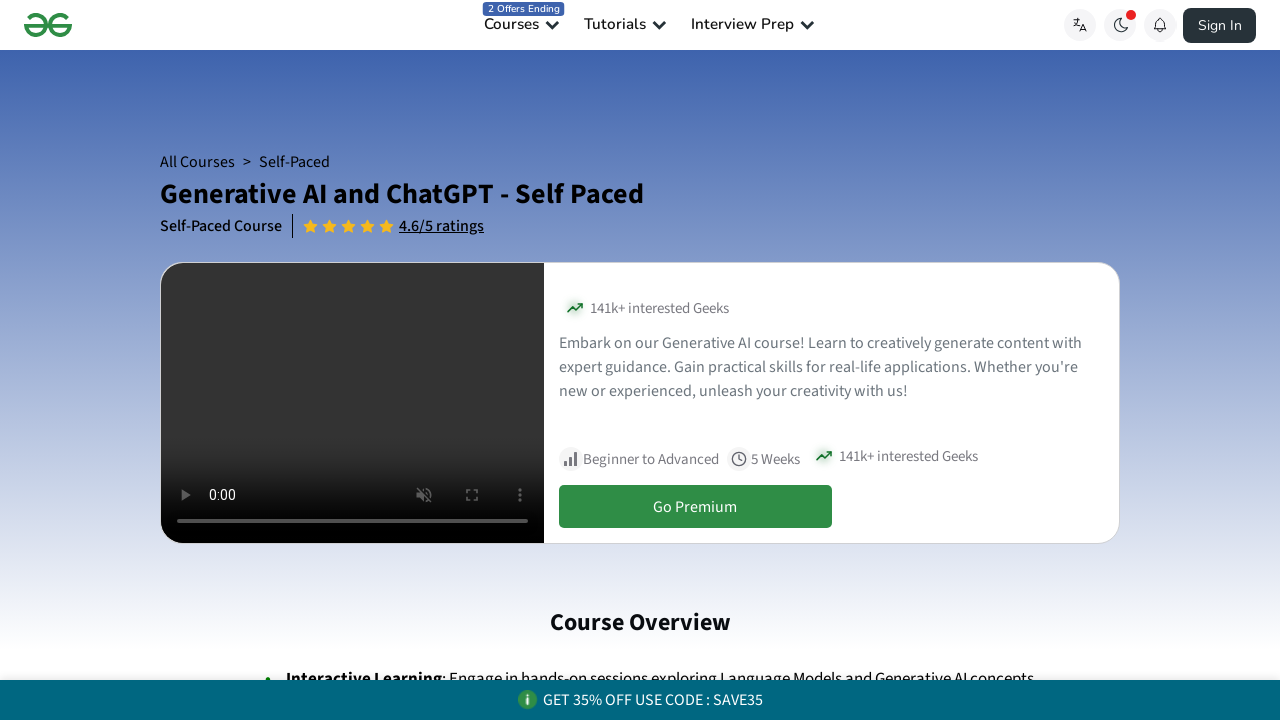

Course description container found
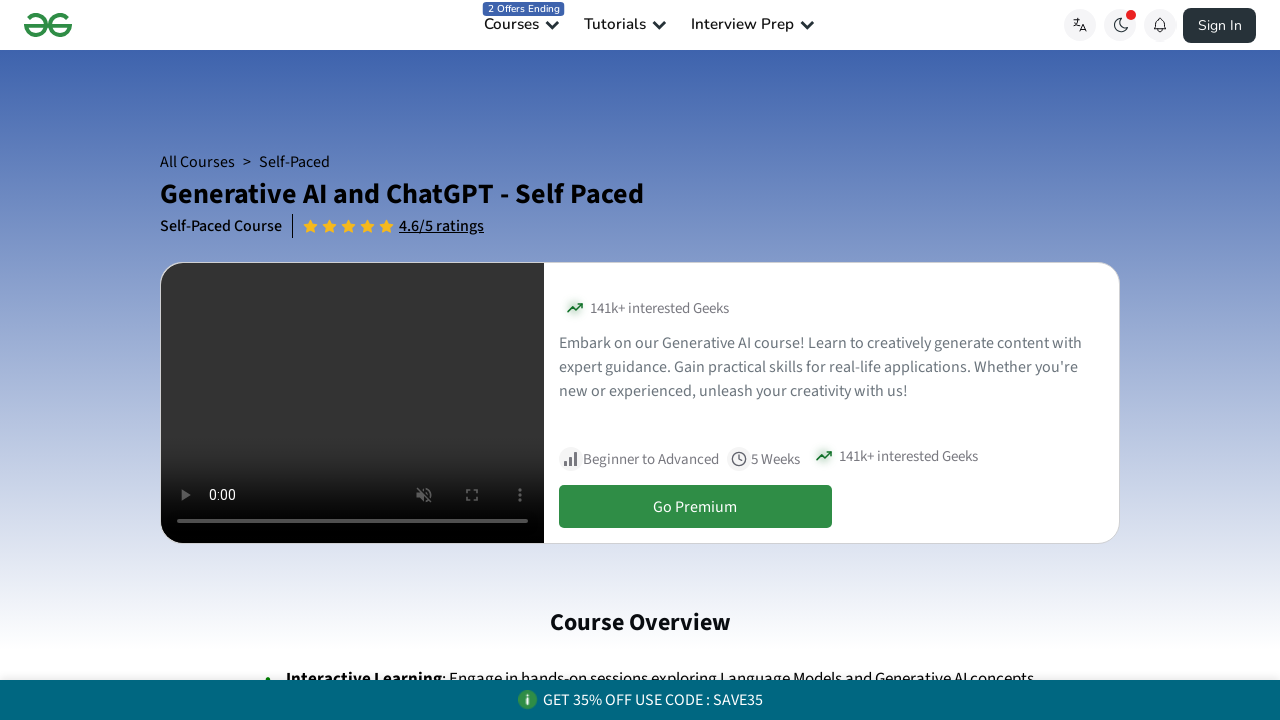

Course overview section found
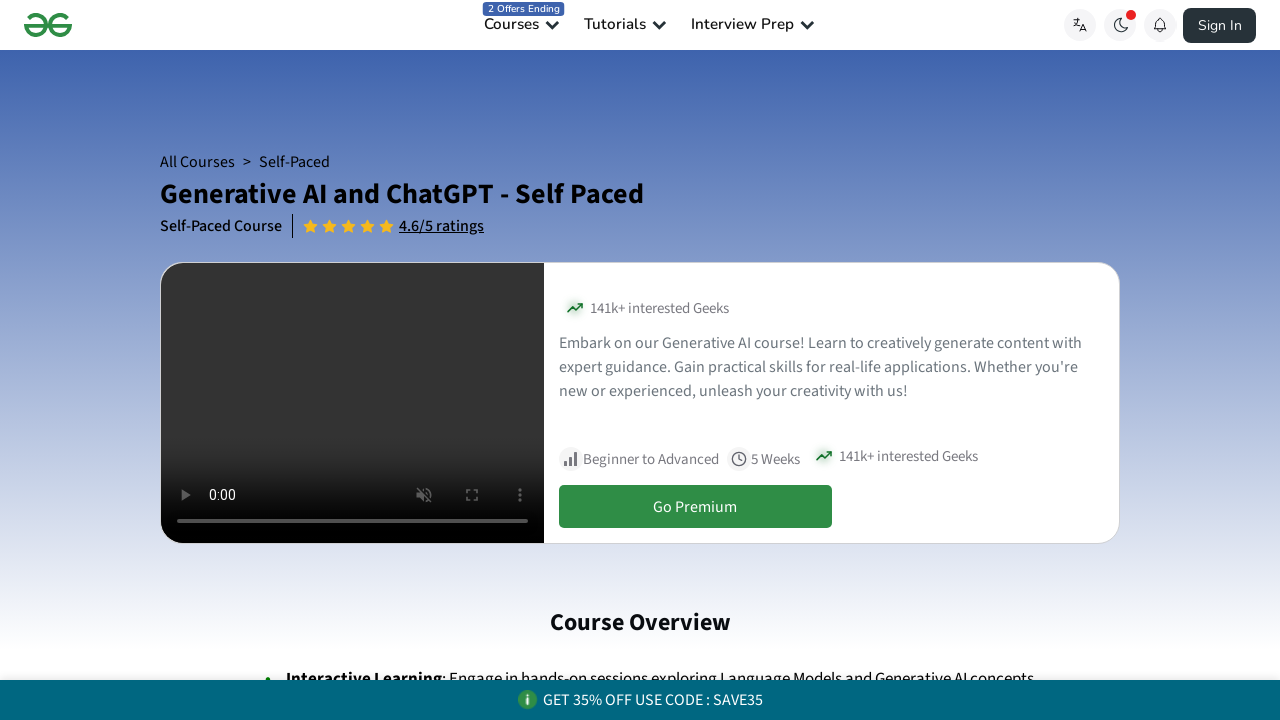

Course content container found
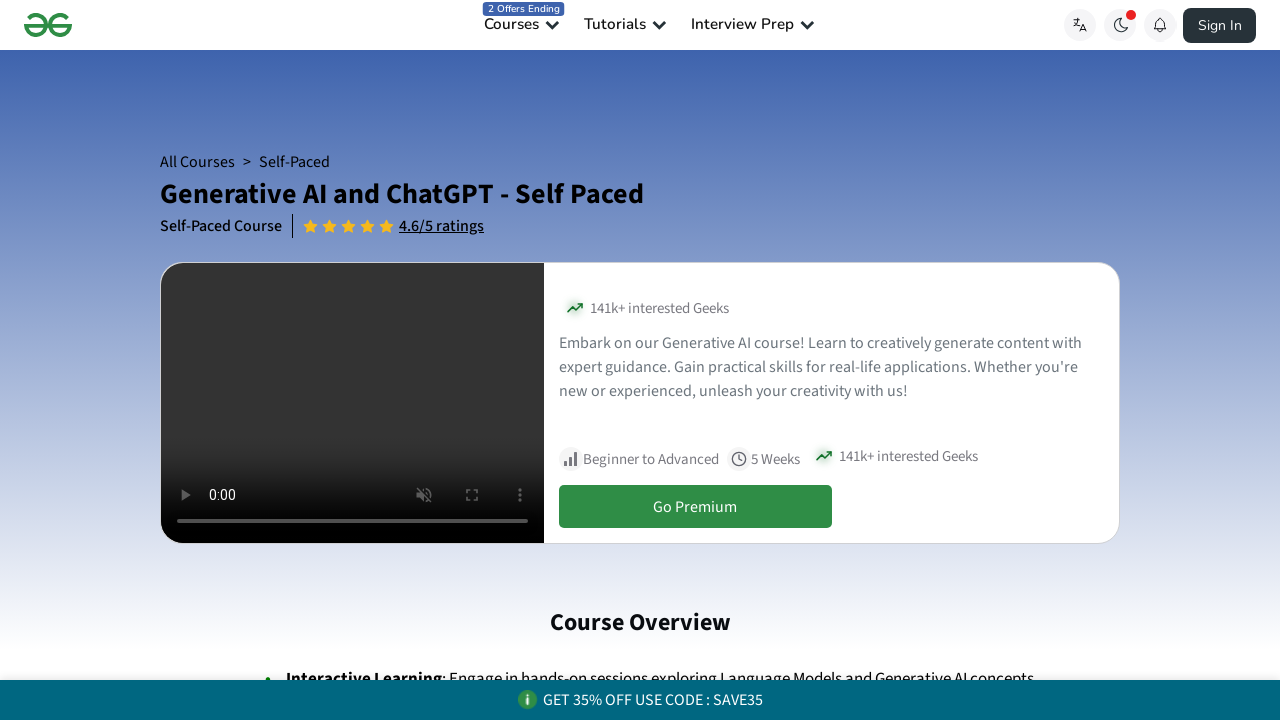

Instructor name element not present (optional)
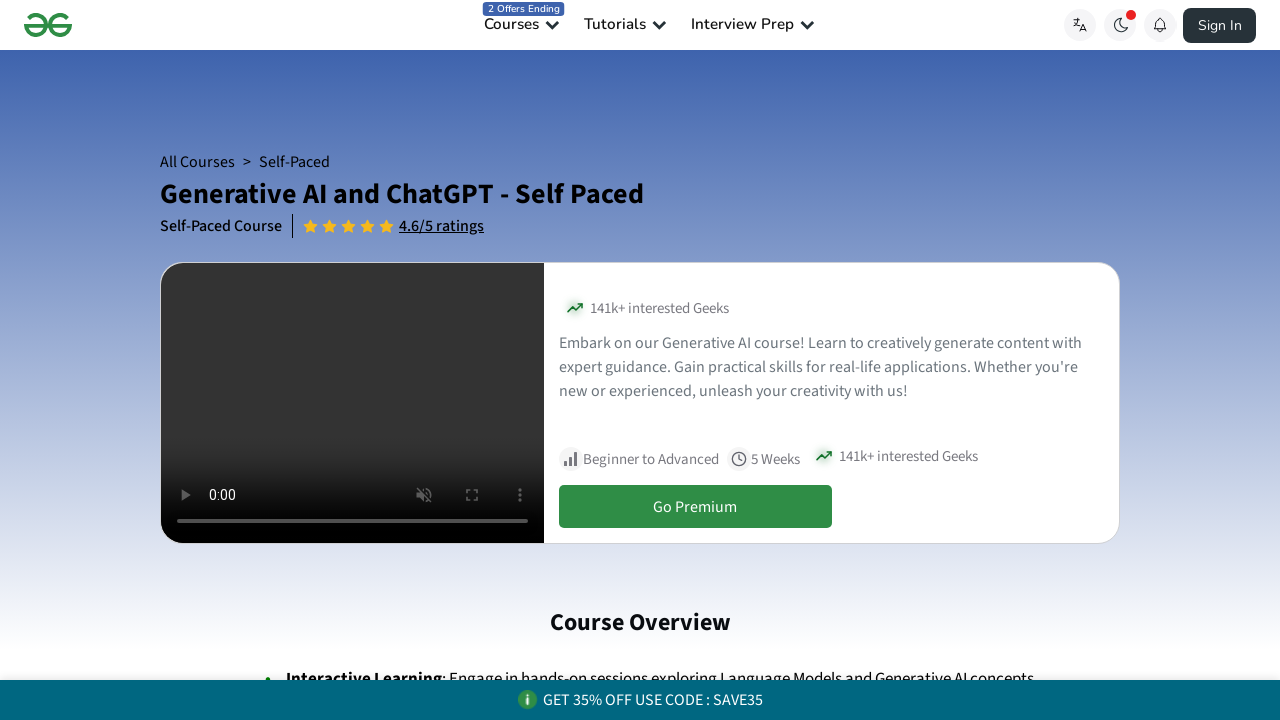

Instructor achievements element not present (optional)
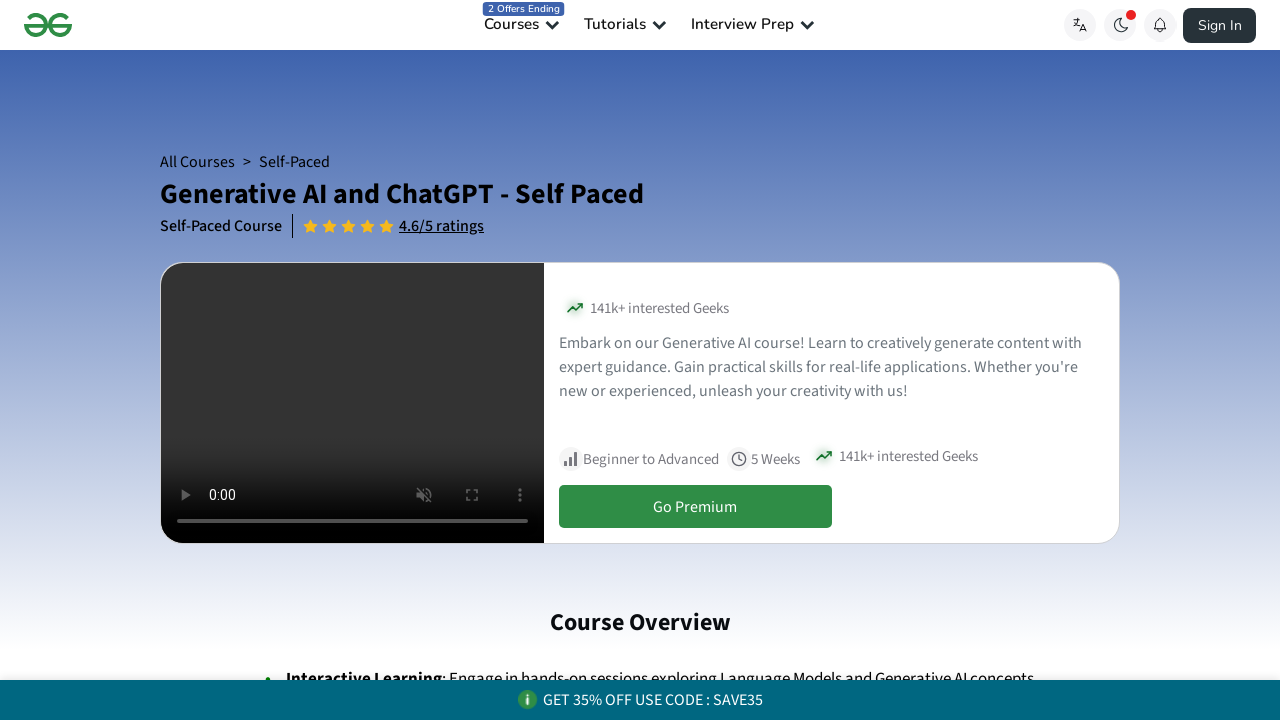

Course review/rating card container not present (optional)
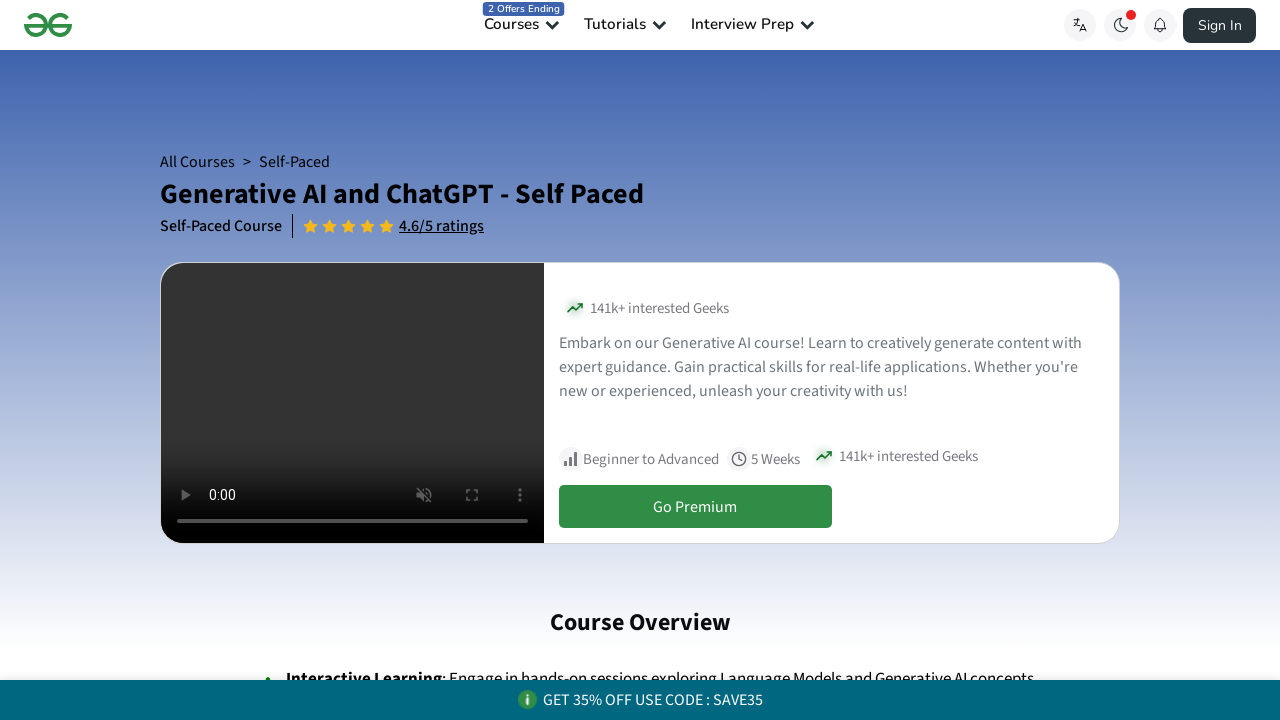

Course rating element found
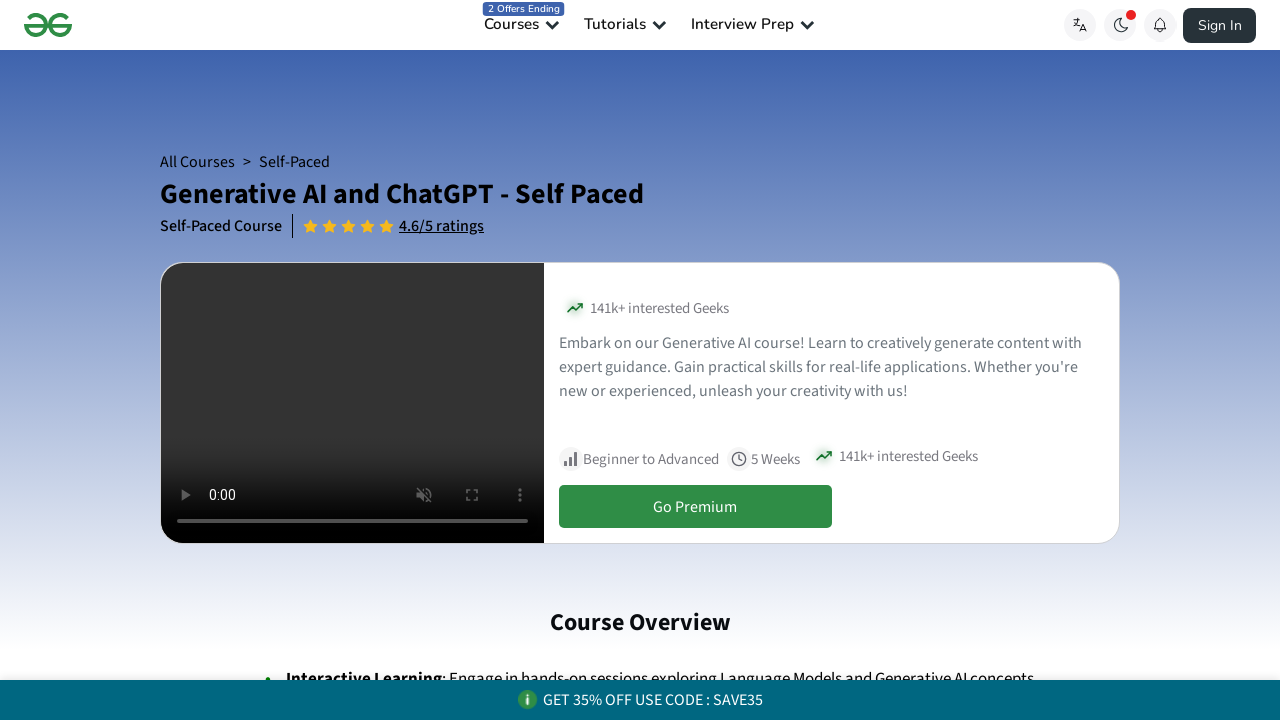

Navigated to course page 2: https://www.geeksforgeeks.org/courses/mastering-django-framework-beginner-to-advance?itm_source=geeksforgeeks&itm_medium=main_header&itm_campaign=courses
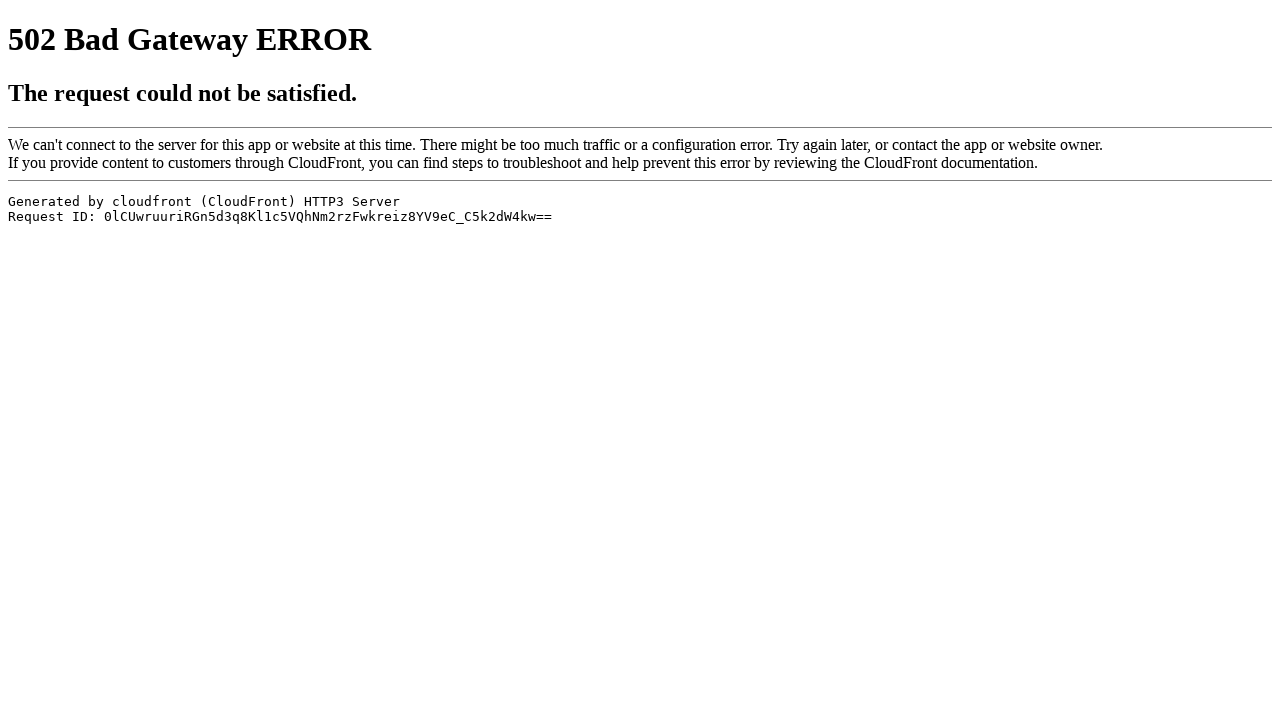

Course title (h1) element is present
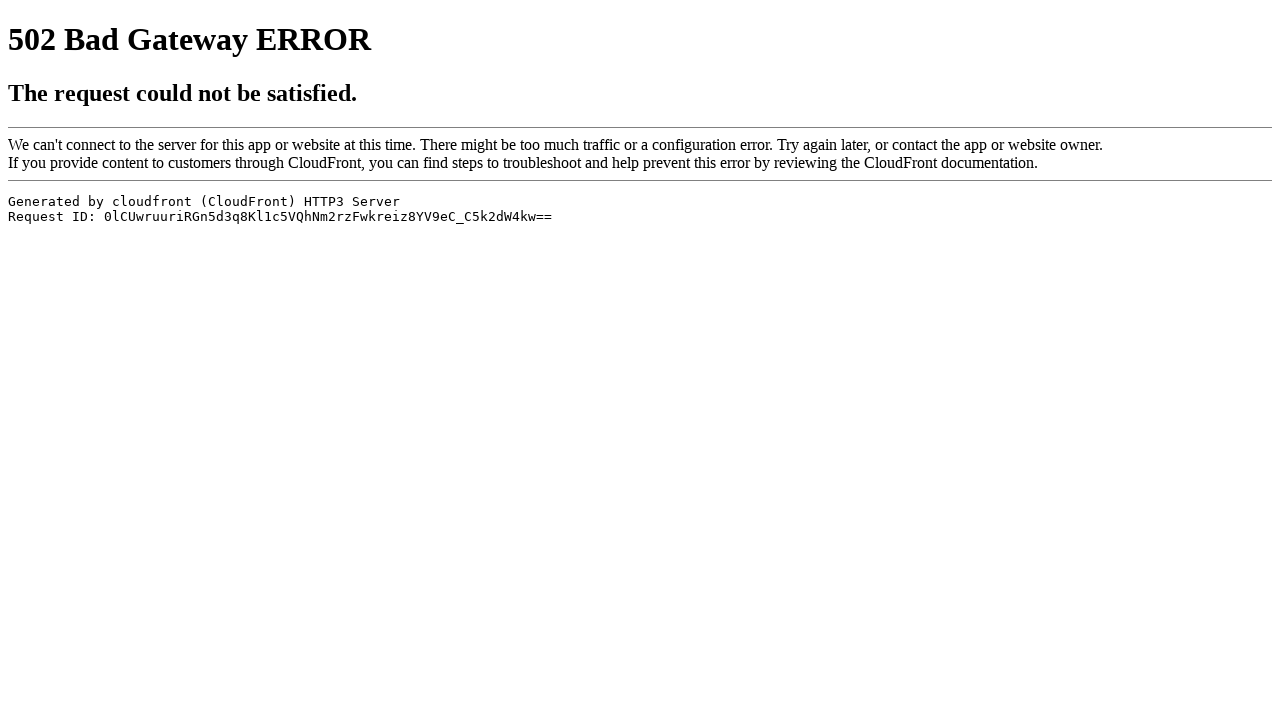

Course thumbnail image element not present (optional)
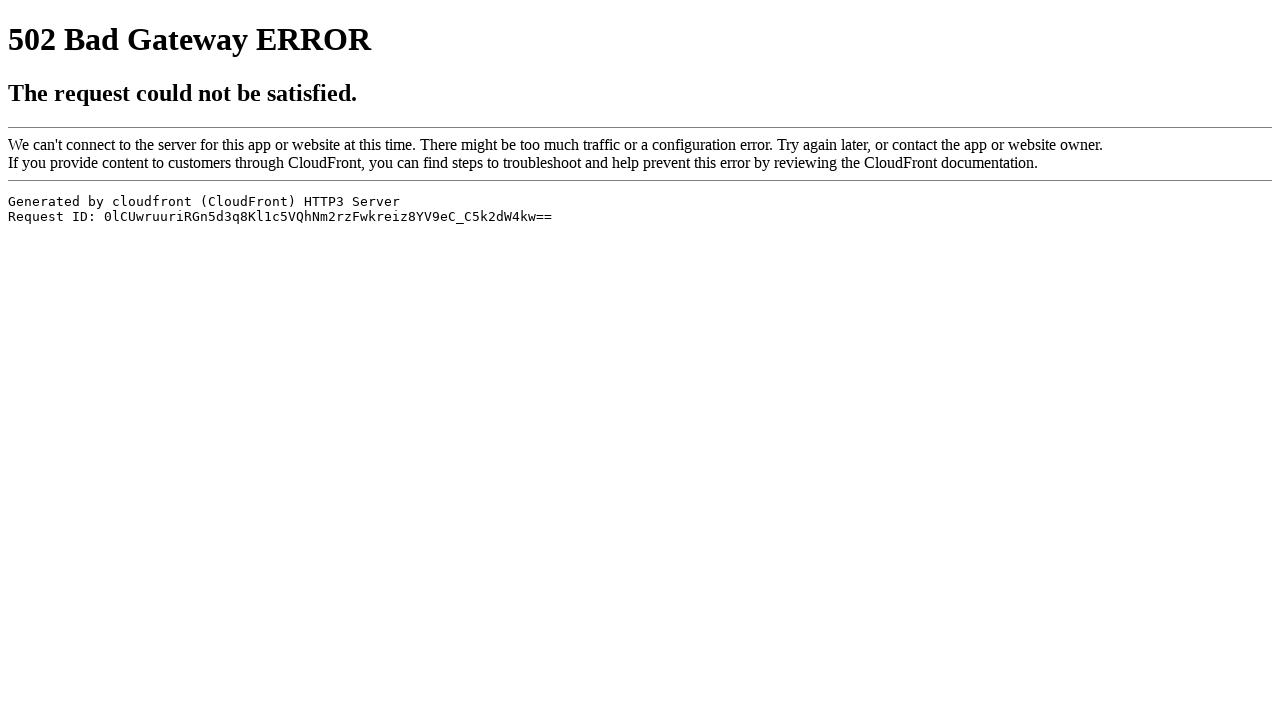

Course description container not present (optional)
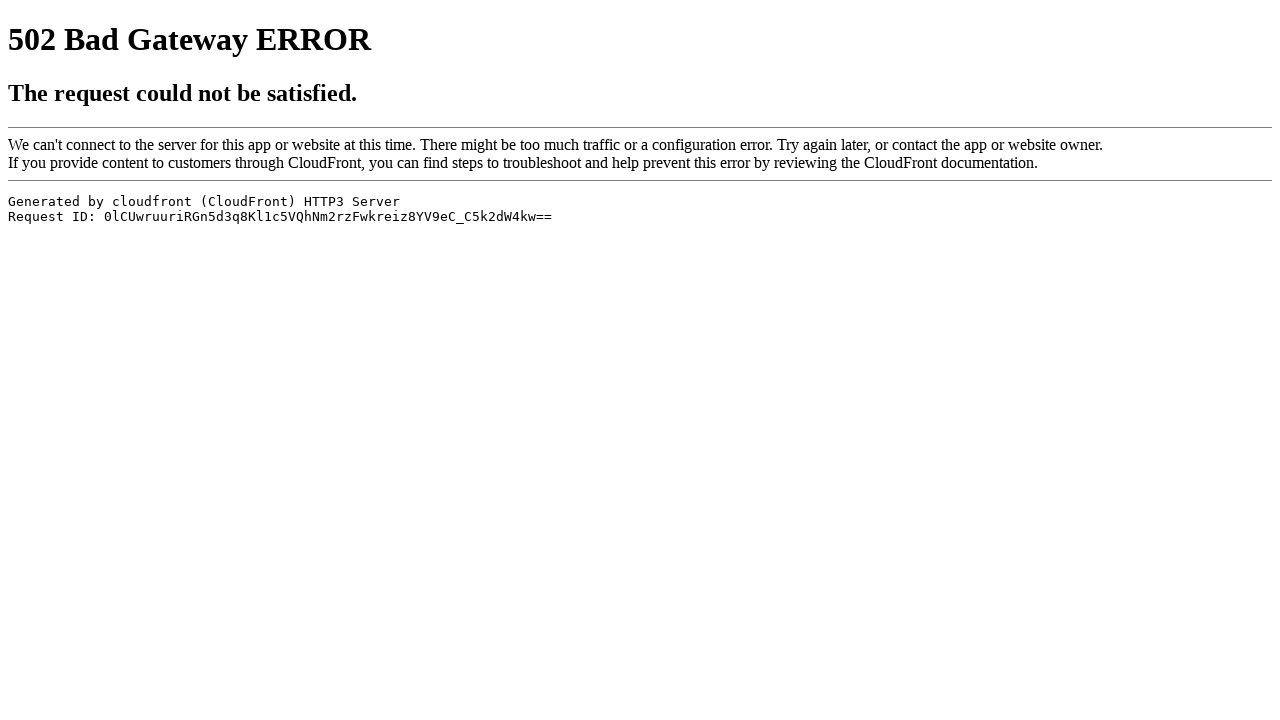

Course overview section not present (optional)
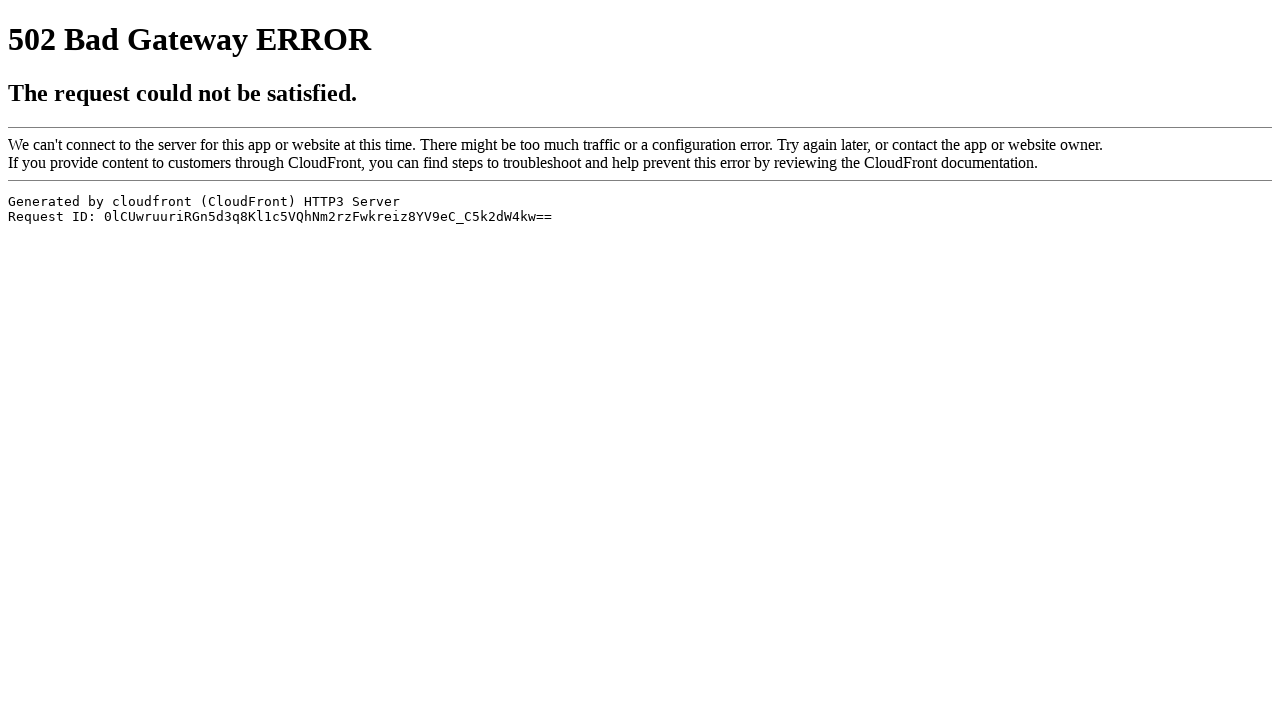

Course content container not present (optional)
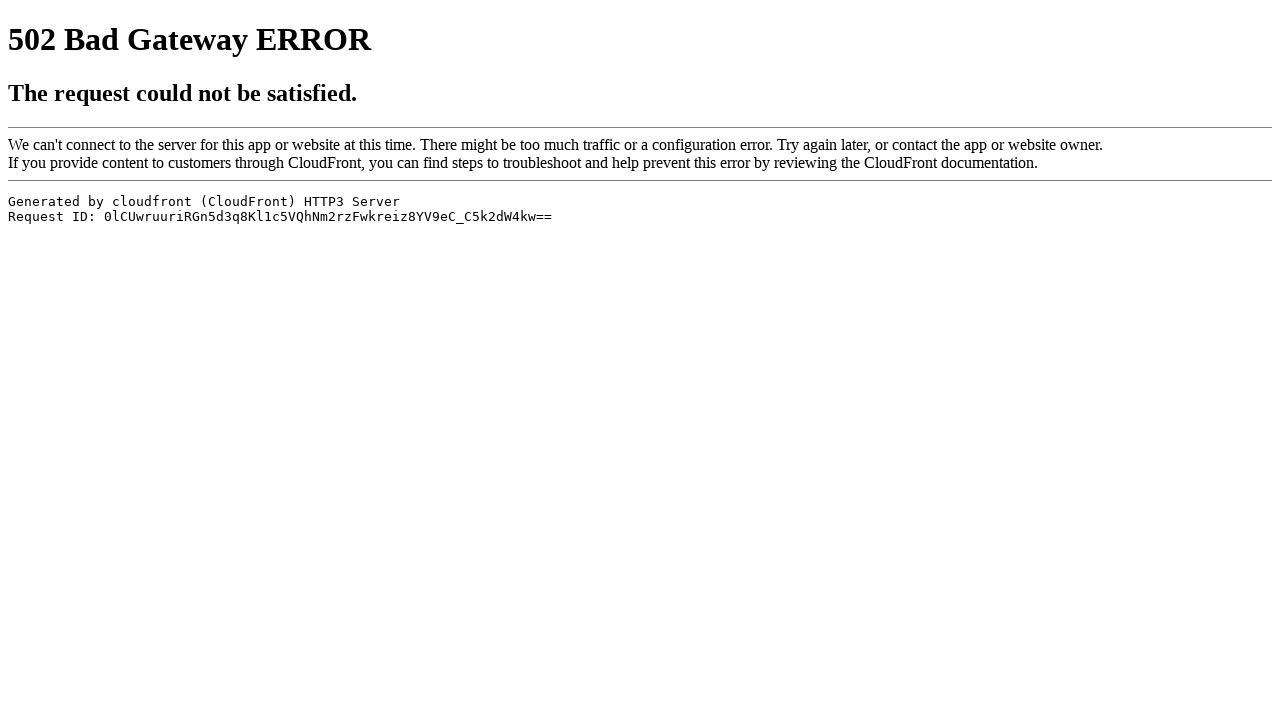

Instructor name element not present (optional)
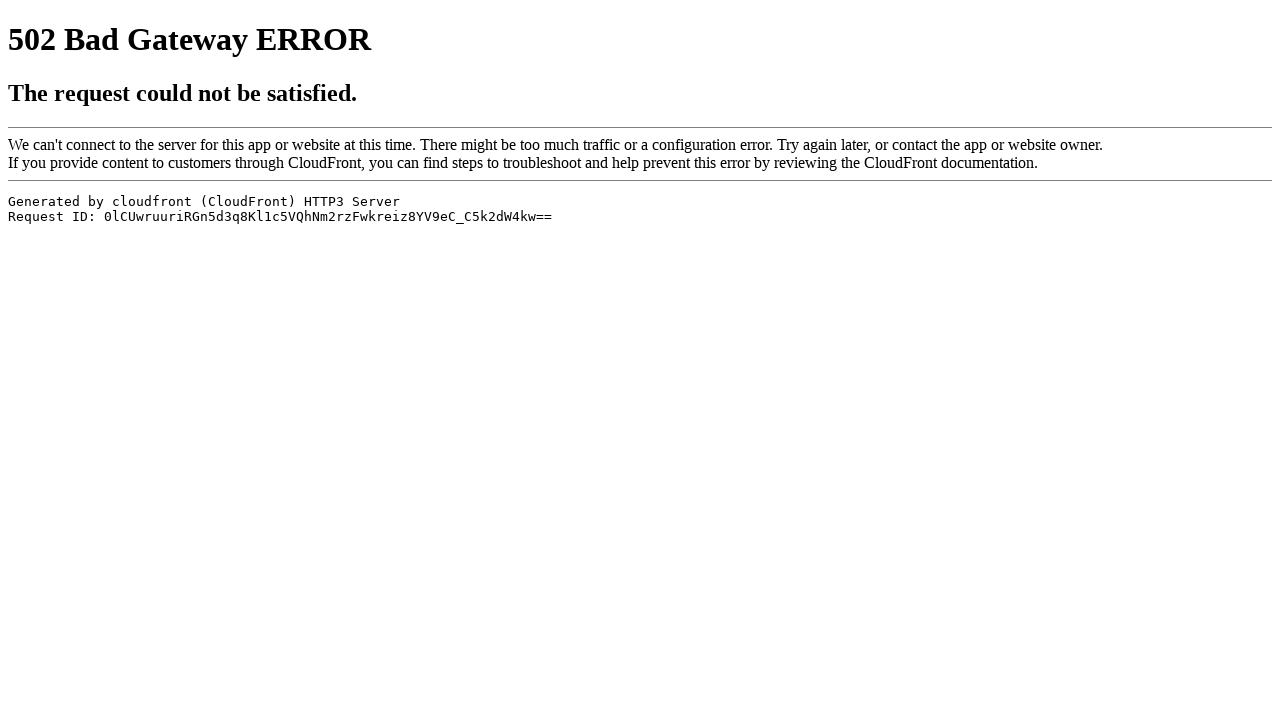

Instructor achievements element not present (optional)
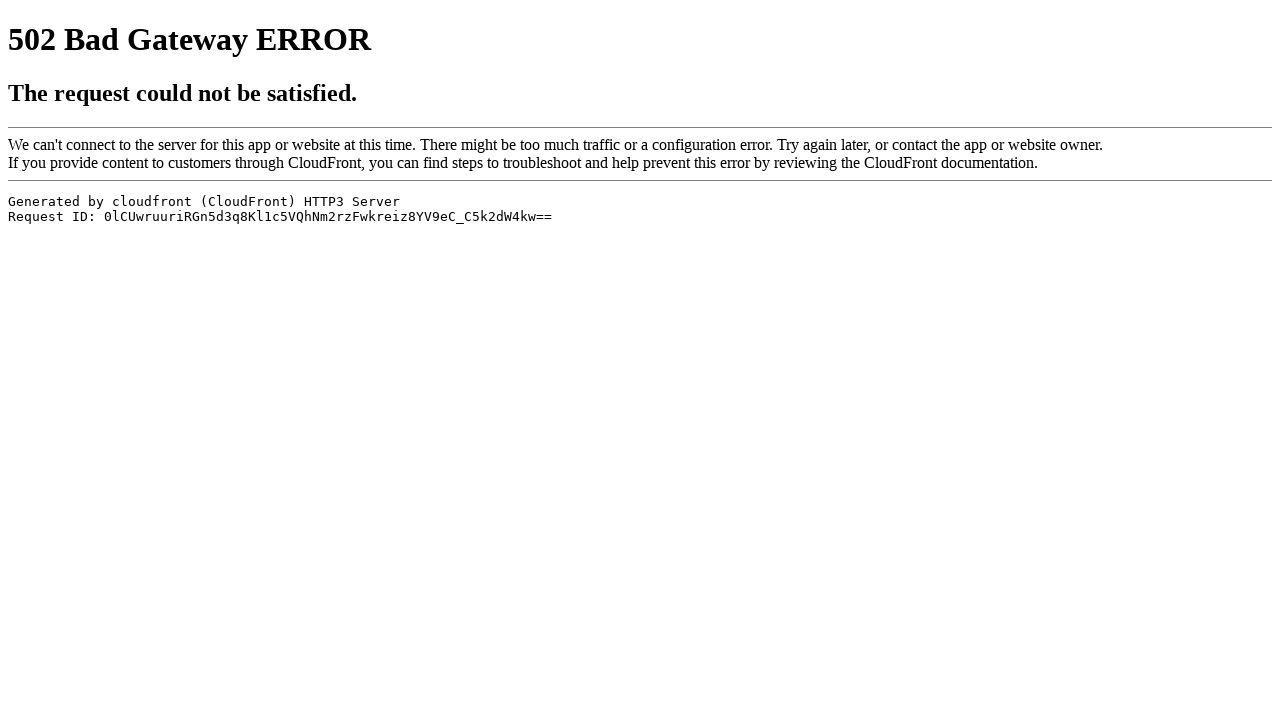

Course review/rating card container not present (optional)
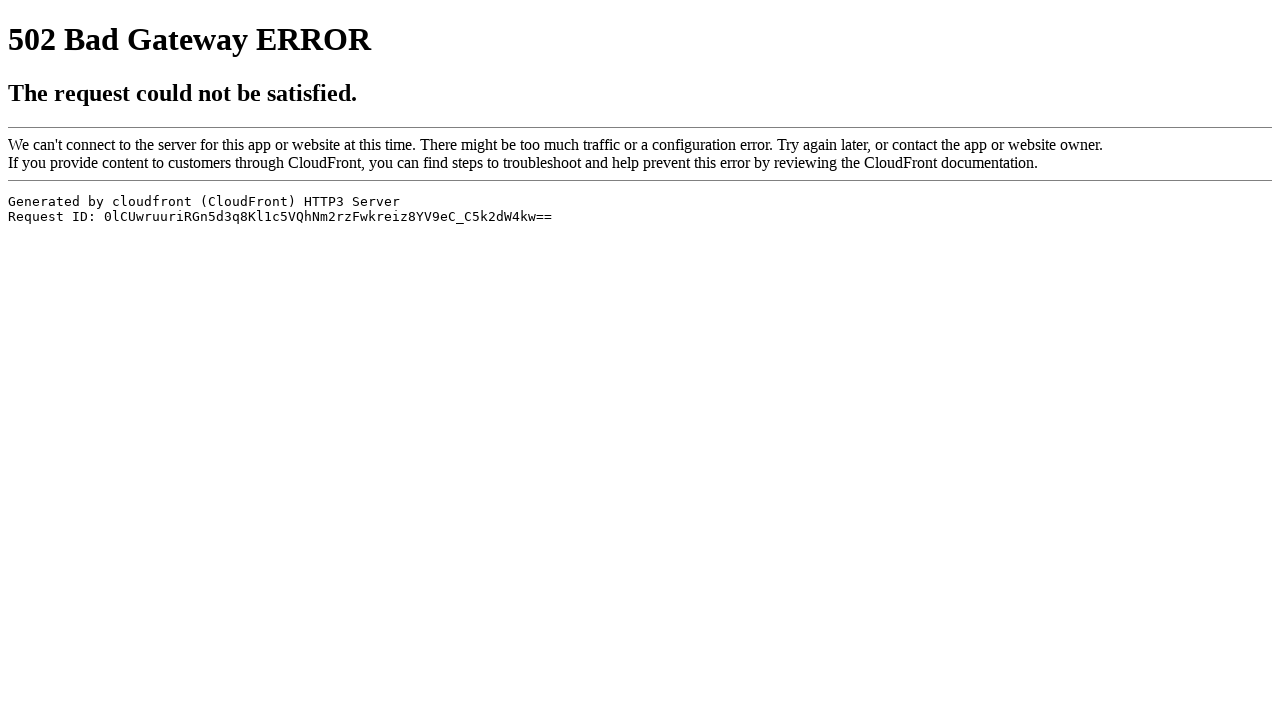

Course rating element not present (optional)
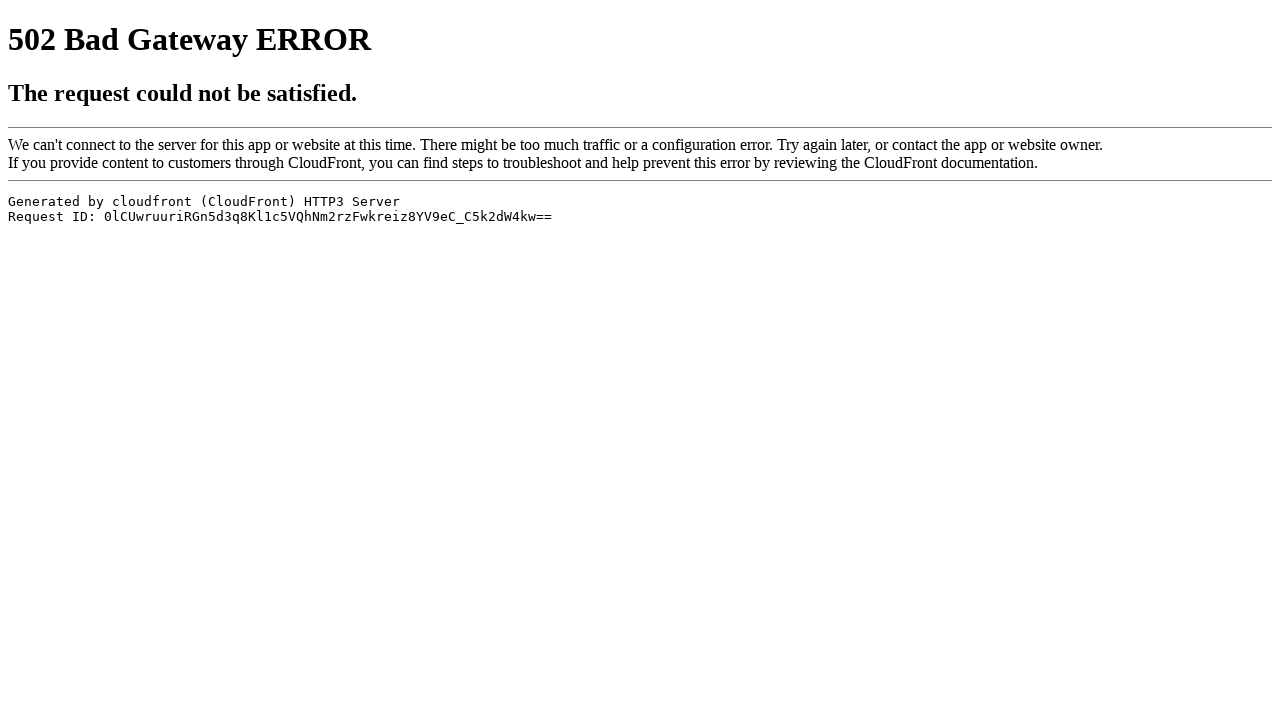

Navigated to course page 3: https://www.geeksforgeeks.org/courses/search?query=AWS&itm_source=geeksforgeeks&itm_medium=main_header&itm_campaign=courses
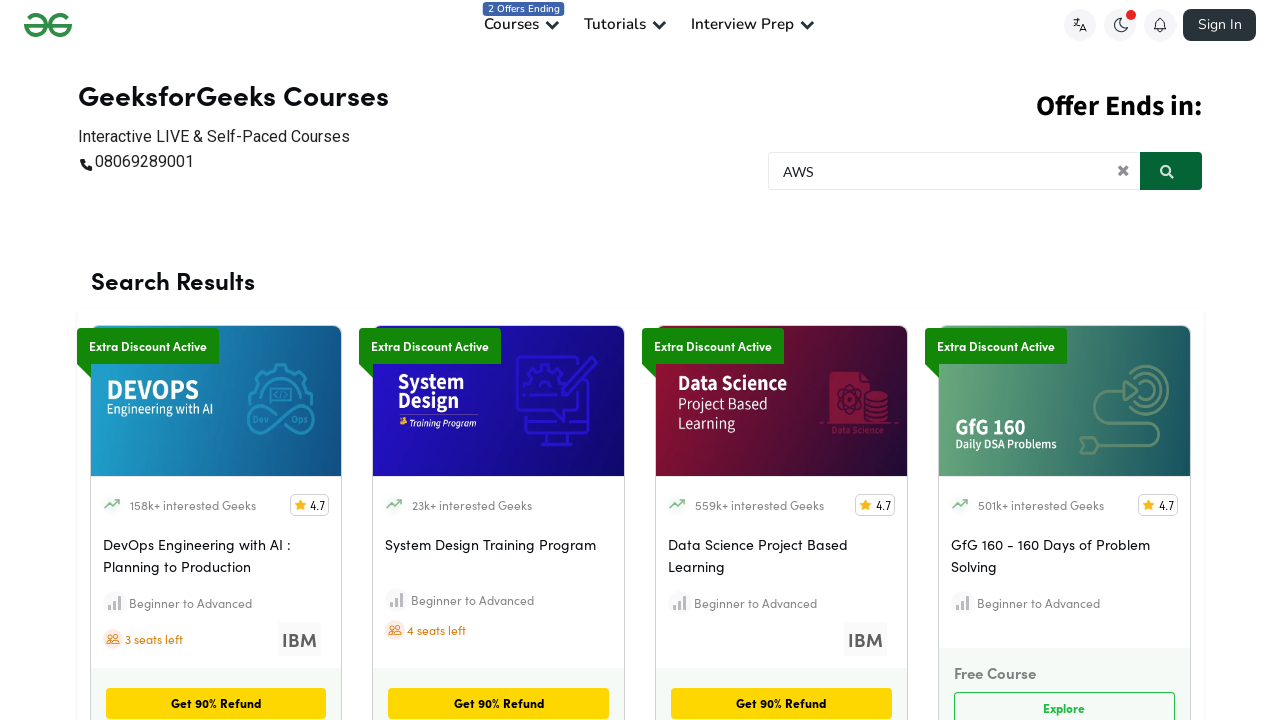

Course title (h1) element is present
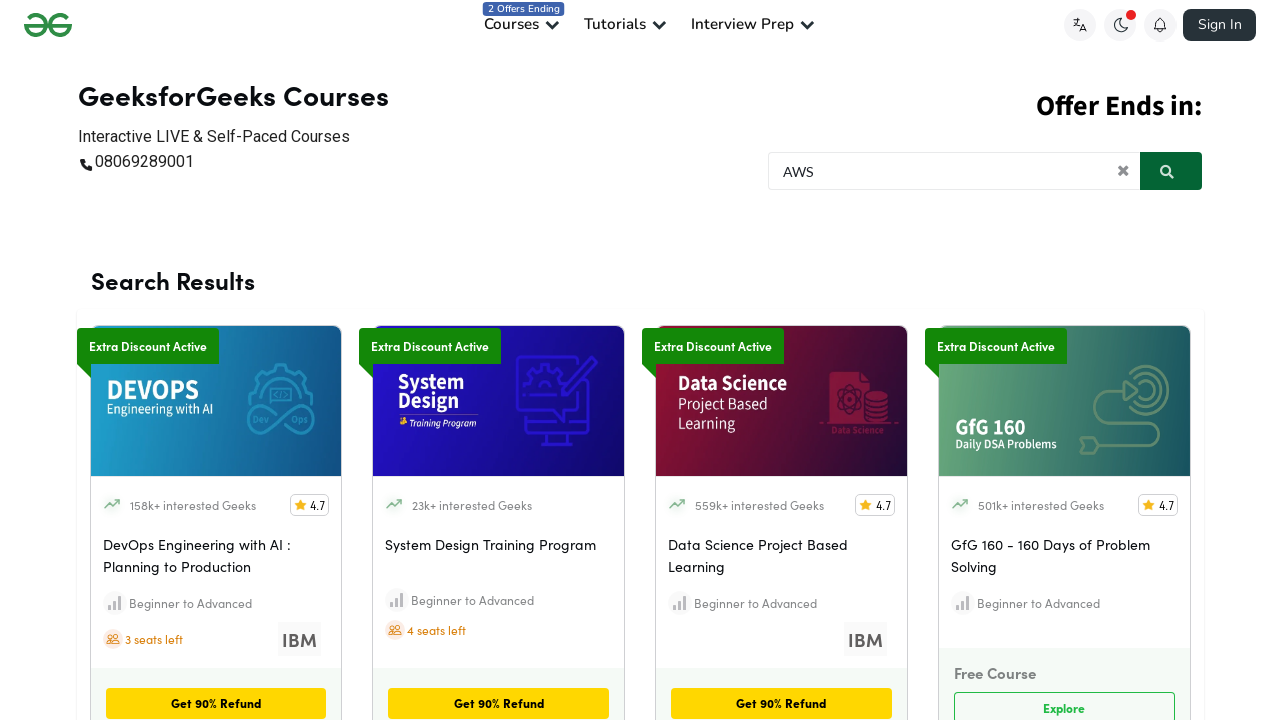

Course thumbnail image element not present (optional)
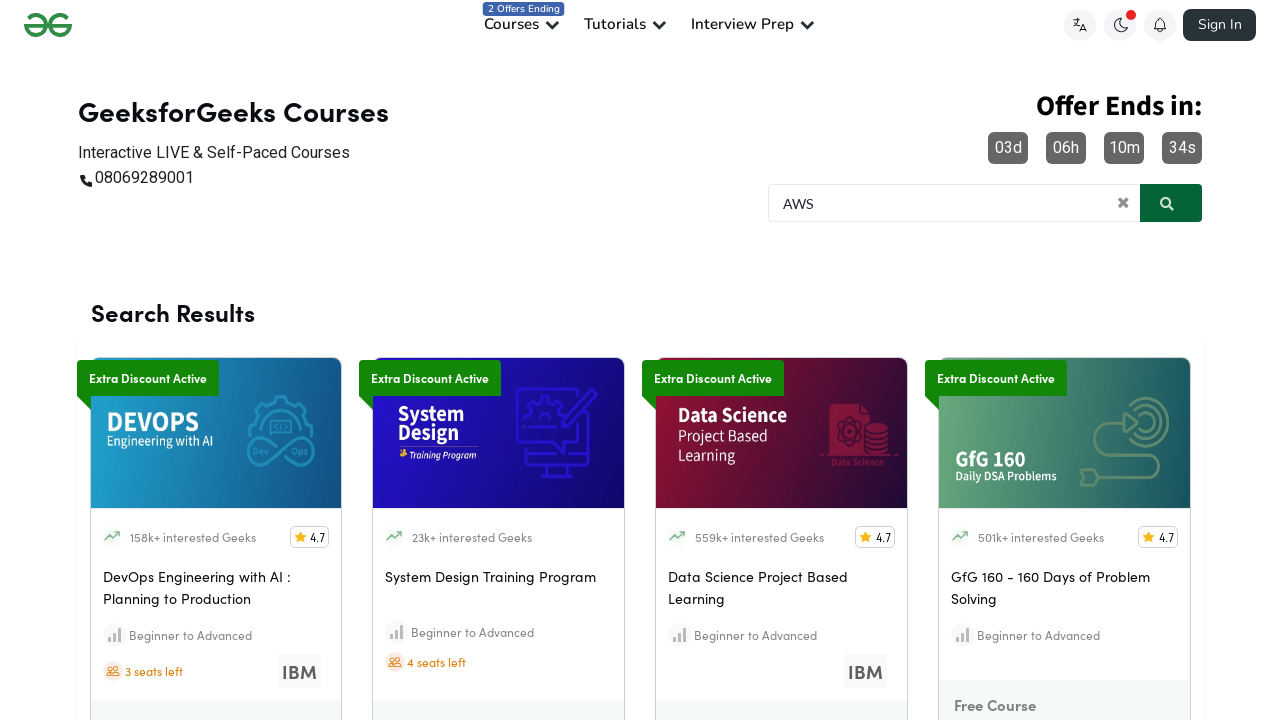

Course description container not present (optional)
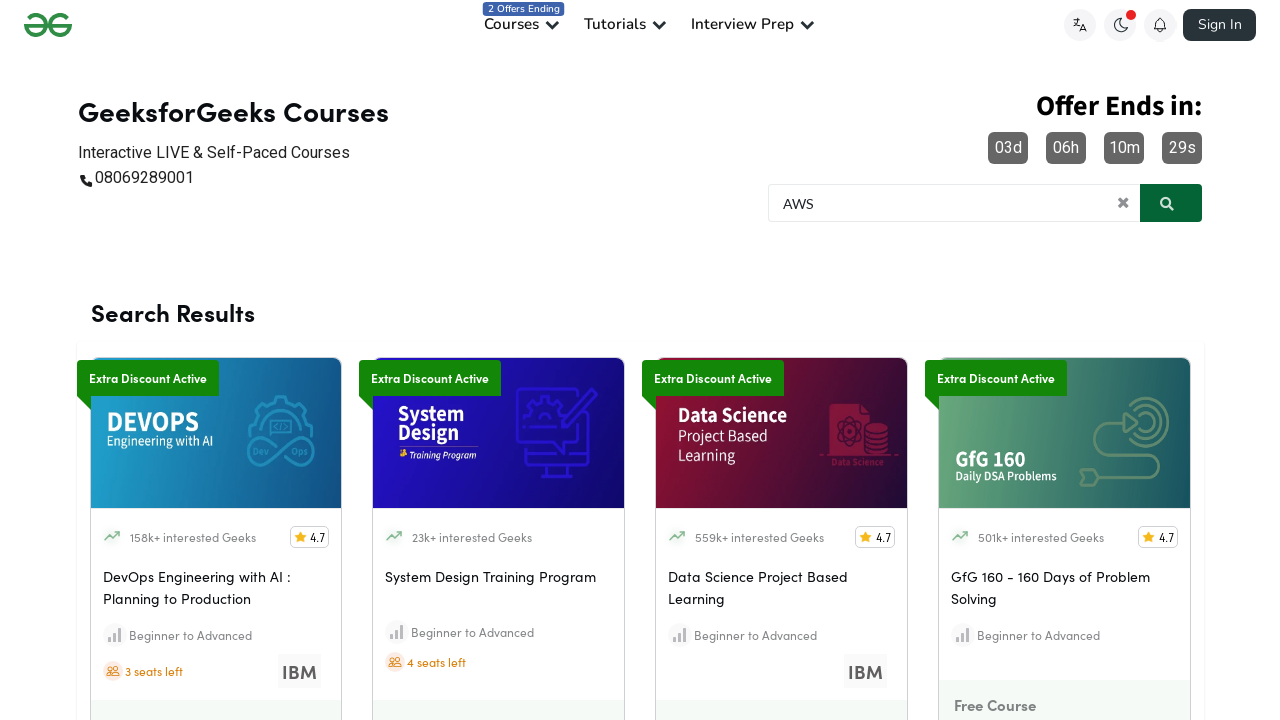

Course overview section not present (optional)
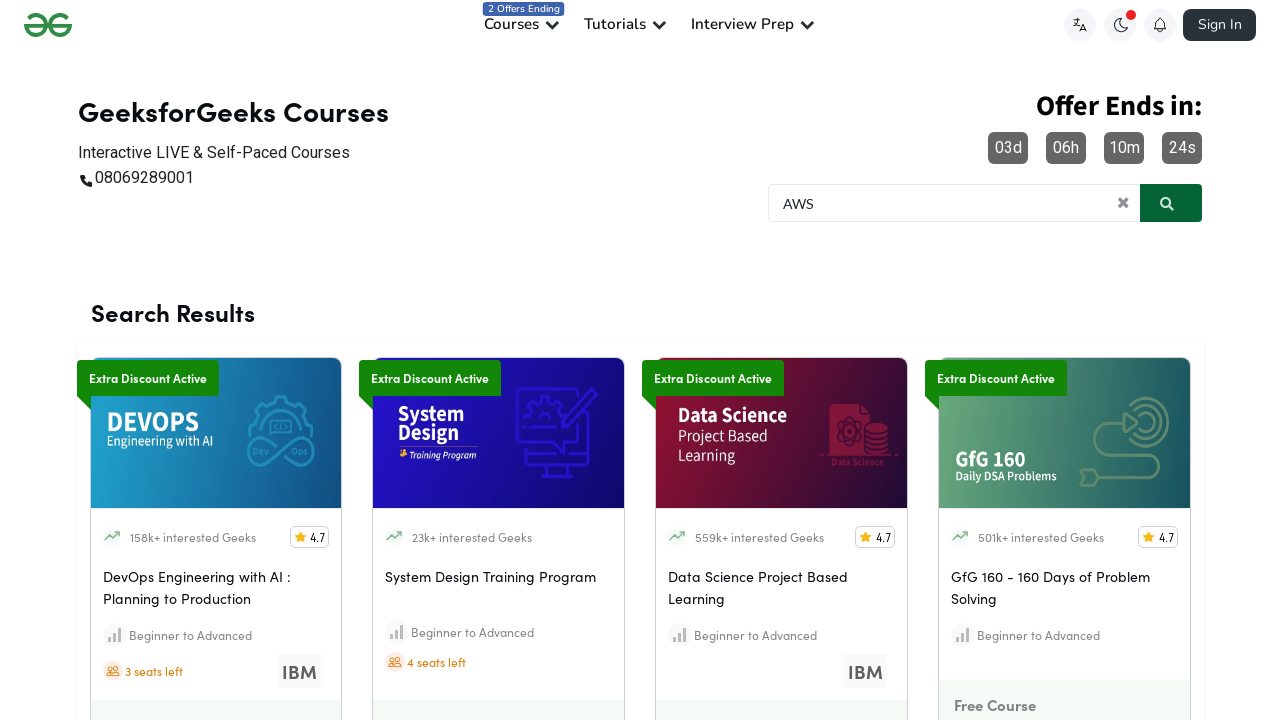

Course content container not present (optional)
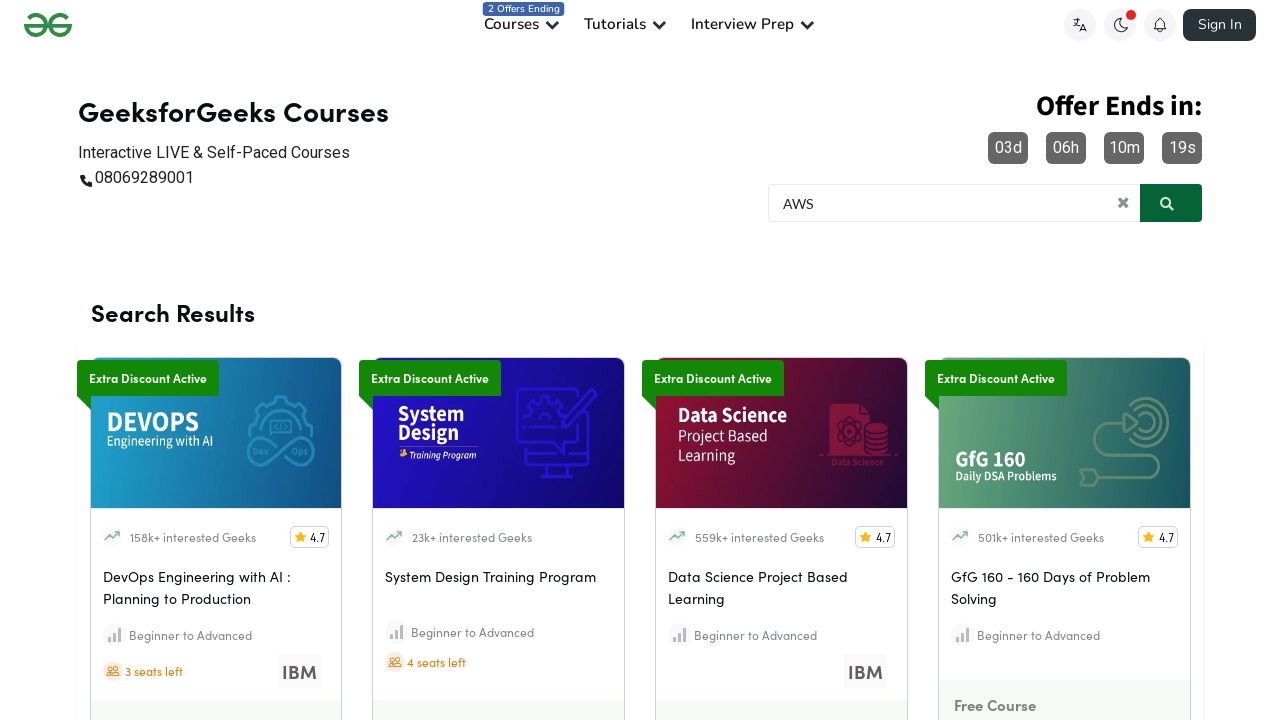

Instructor name element not present (optional)
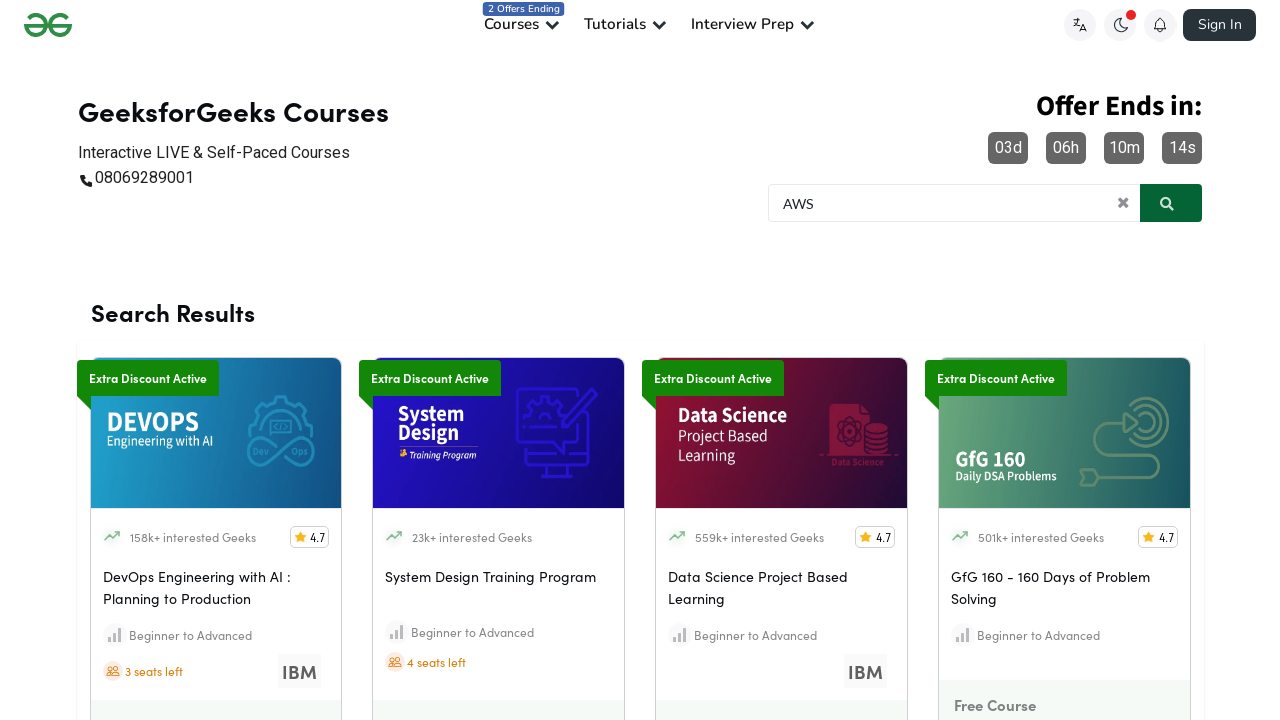

Instructor achievements element not present (optional)
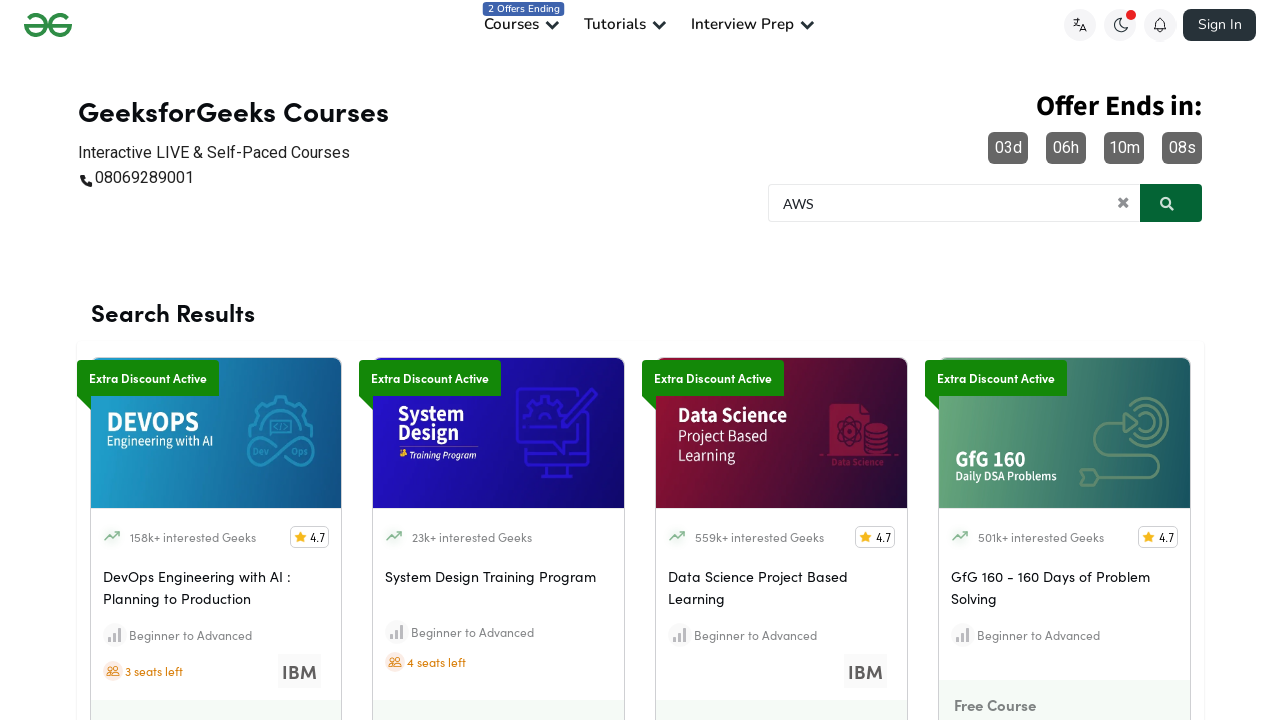

Course review/rating card container not present (optional)
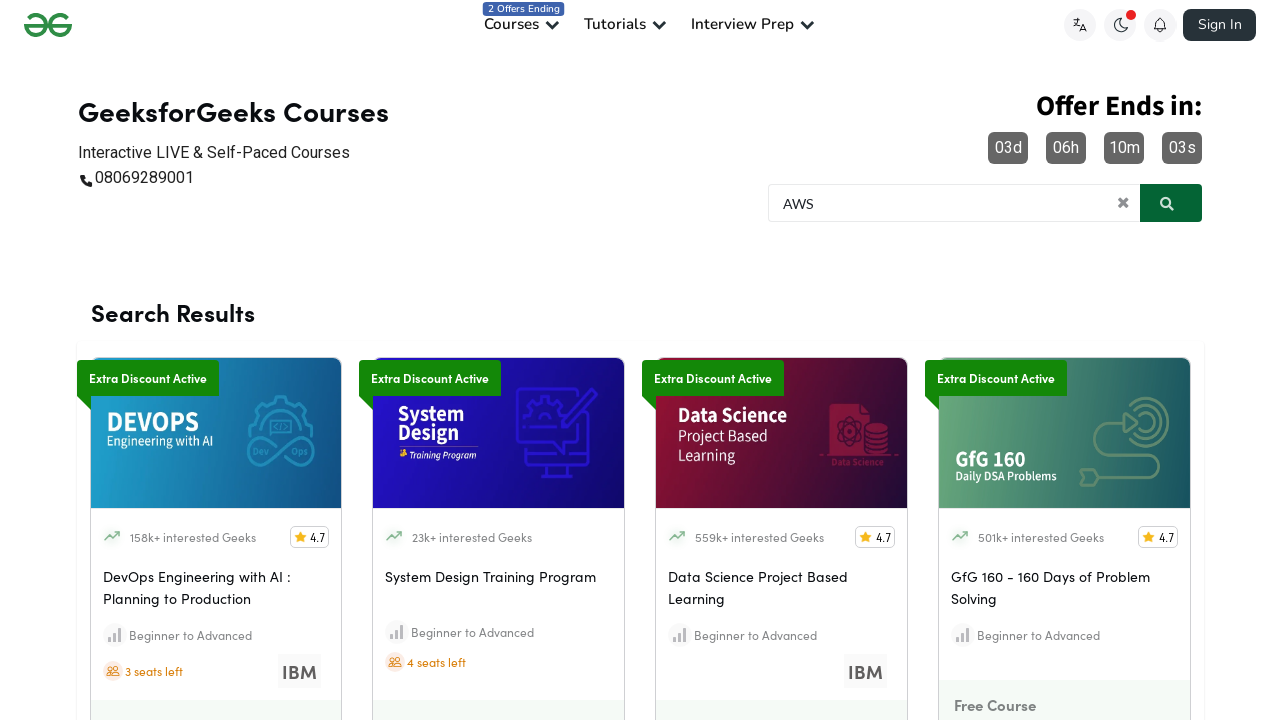

Course rating element not present (optional)
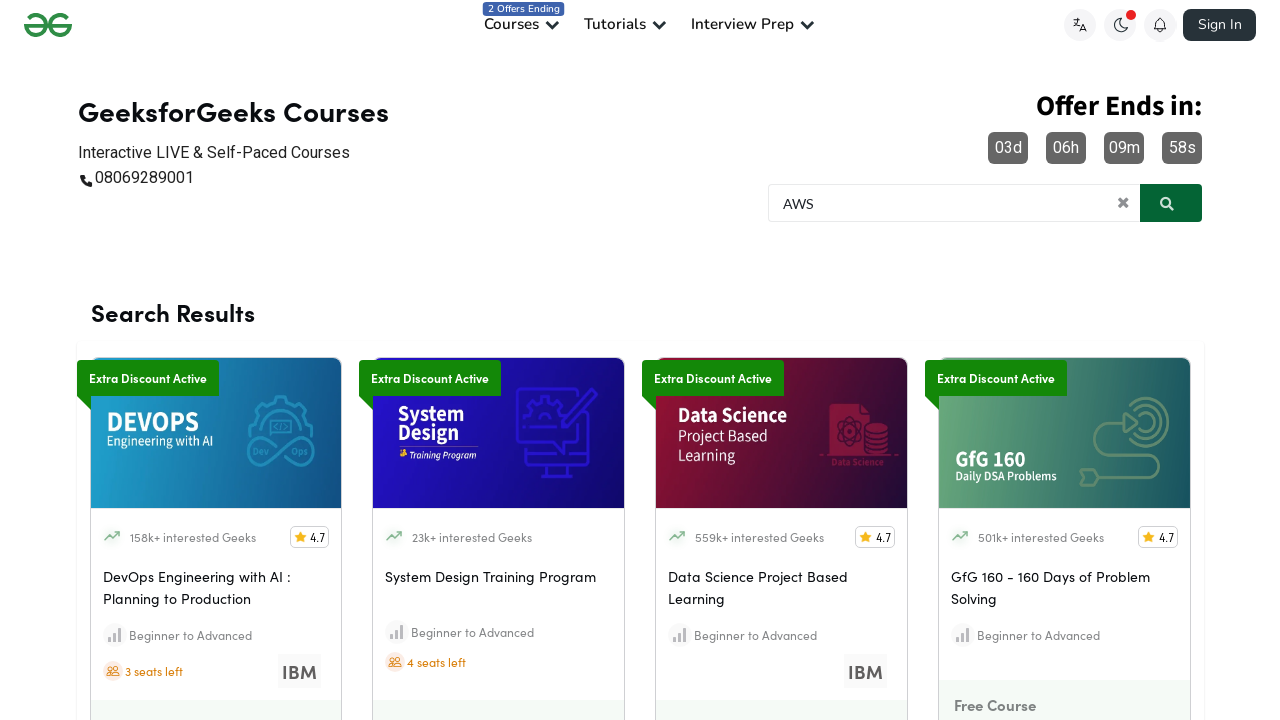

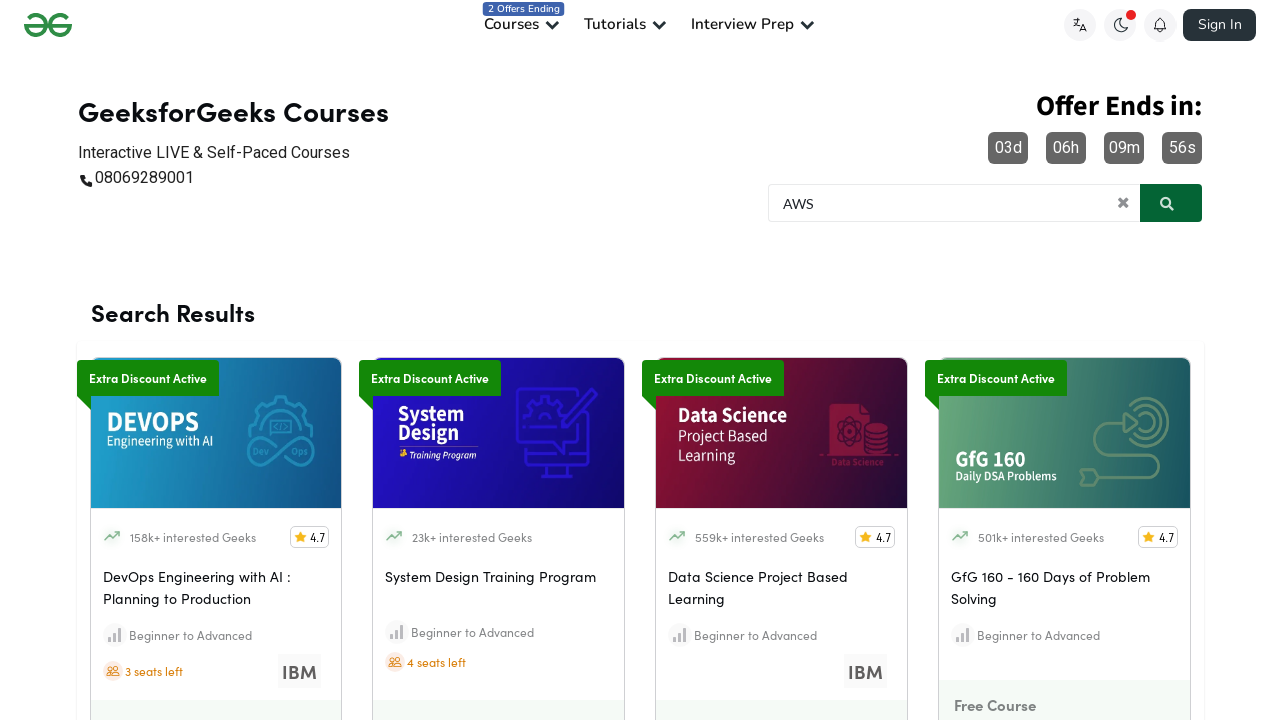